Tests adding a todo item to a sample todo application by entering "Selenium Test" in the input field and pressing Enter, then verifying the item appears in the list

Starting URL: https://lambdatest.github.io/sample-todo-app/

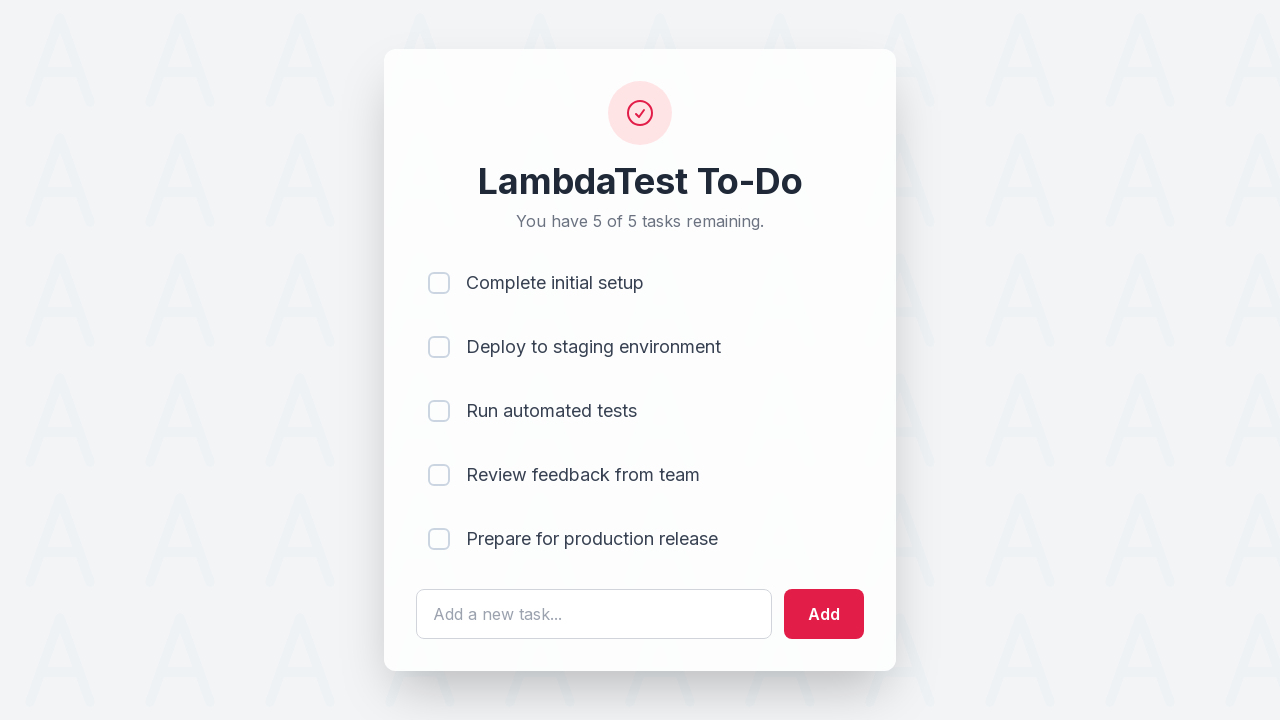

Filled todo input field with 'Selenium Test' on #sampletodotext
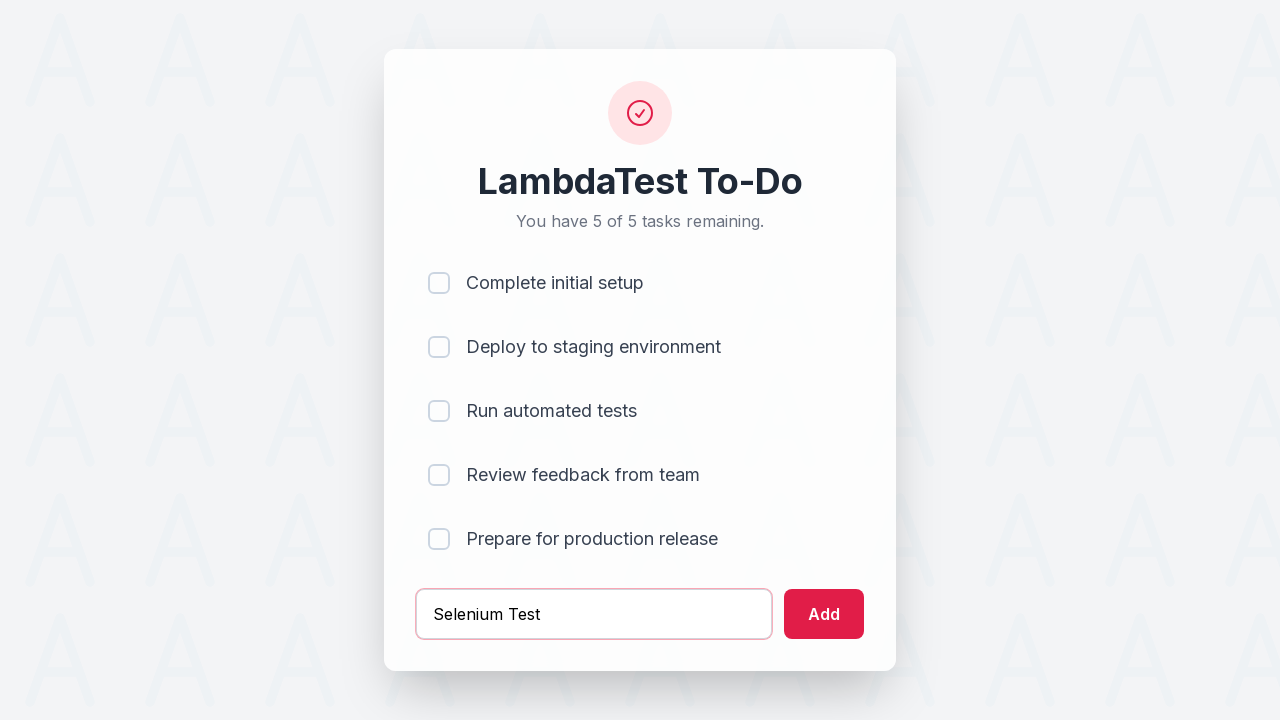

Pressed Enter to add the todo item on #sampletodotext
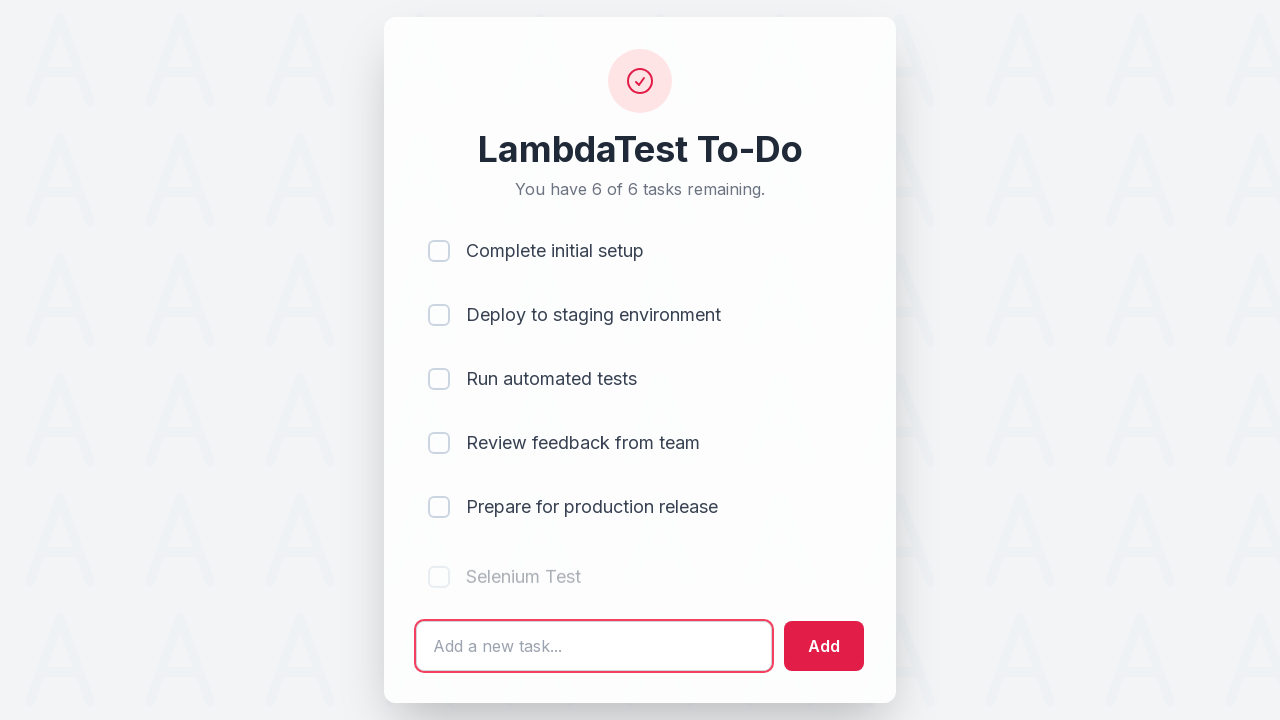

Verified todo item was added to the list
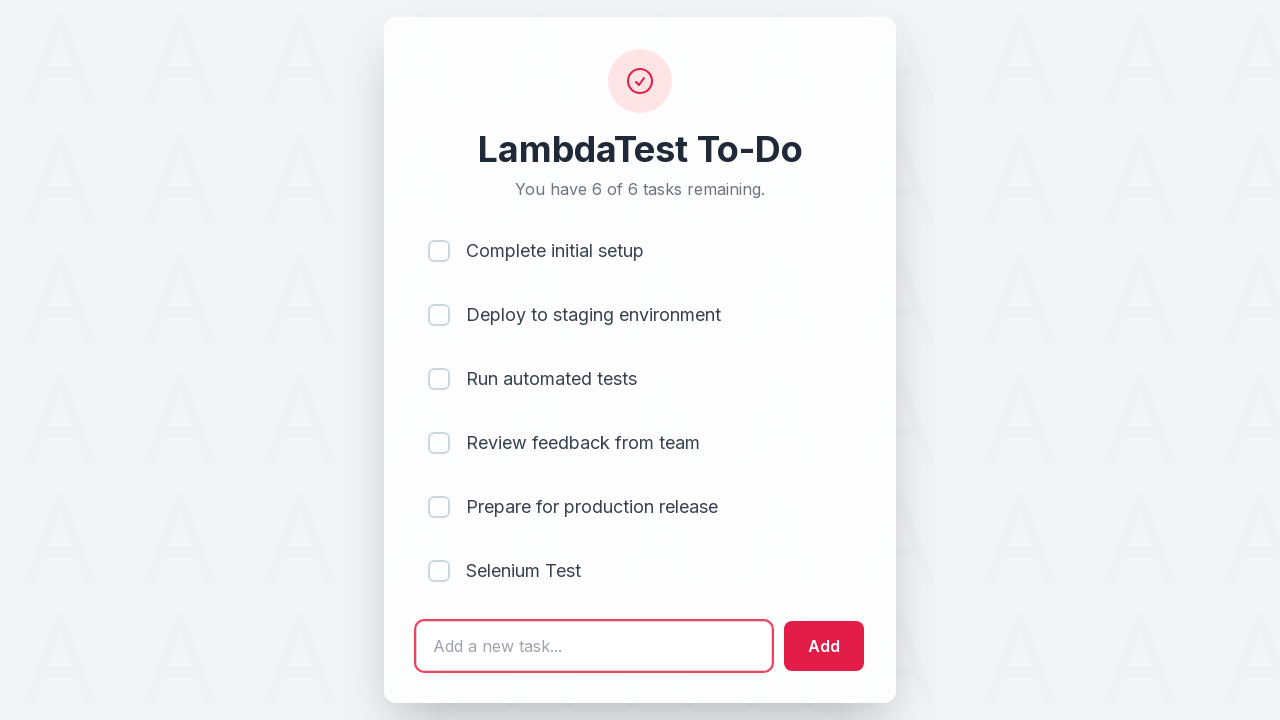

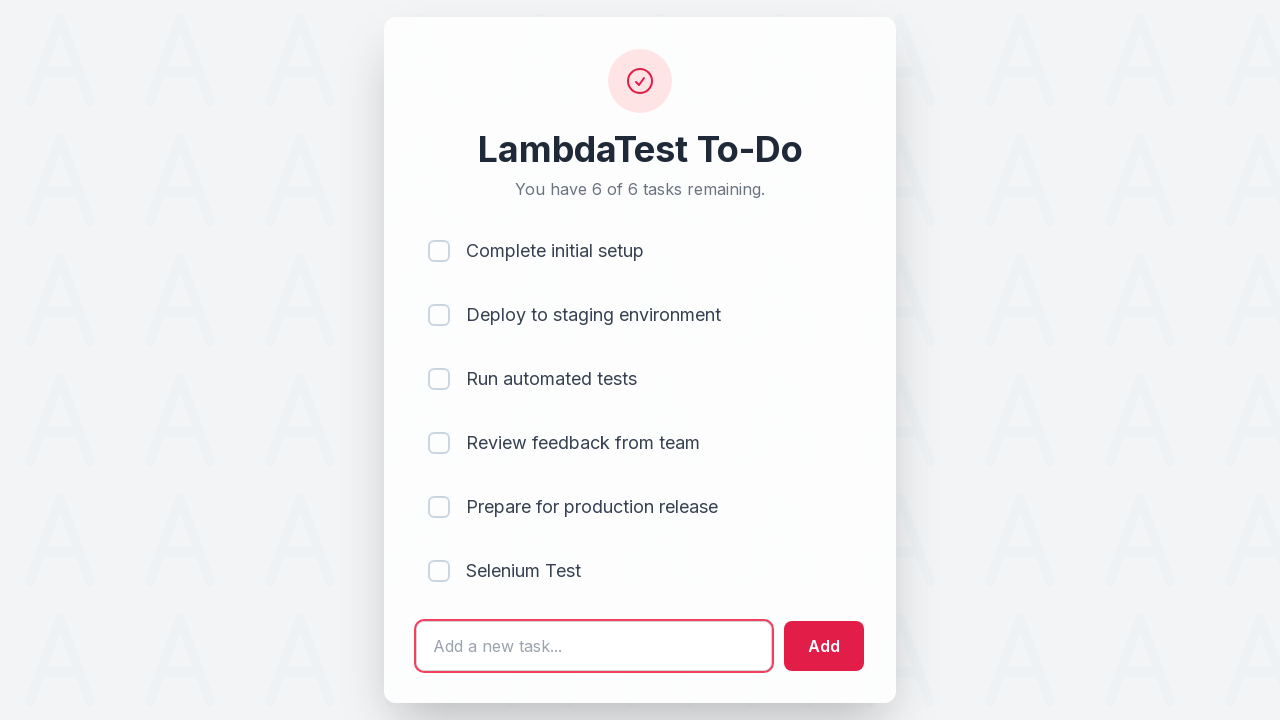